Tests the dynamic loading functionality by clicking the Start button and waiting for "Hello World!" text to appear after the loading bar disappears

Starting URL: https://the-internet.herokuapp.com/dynamic_loading/2

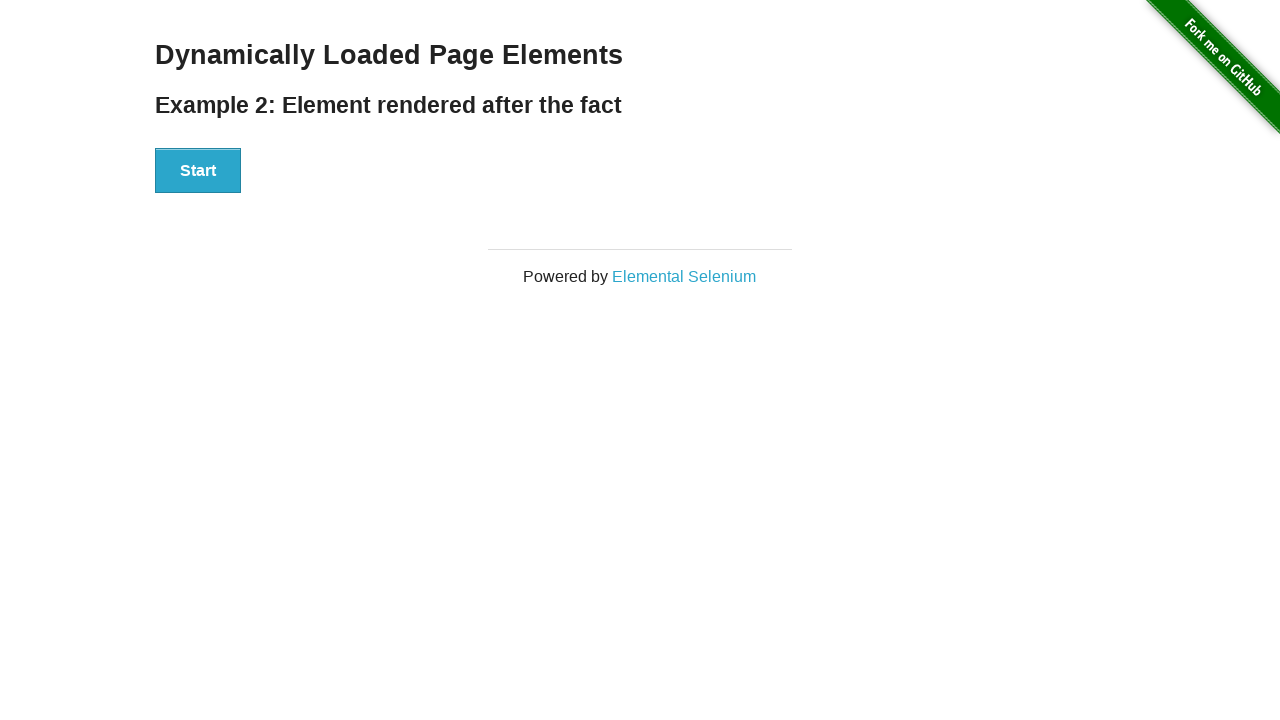

Verified subtitle text is 'Example 2: Element rendered after the fact'
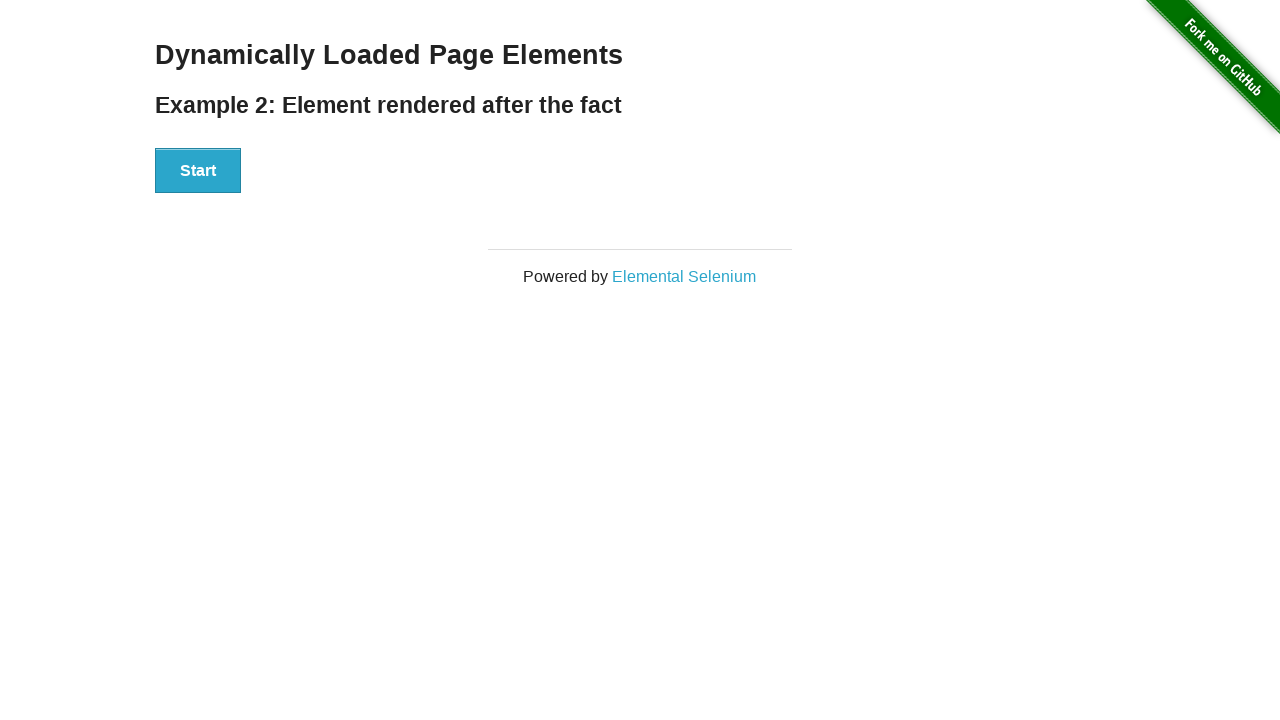

Clicked the Start button at (198, 171) on button:has-text('Start')
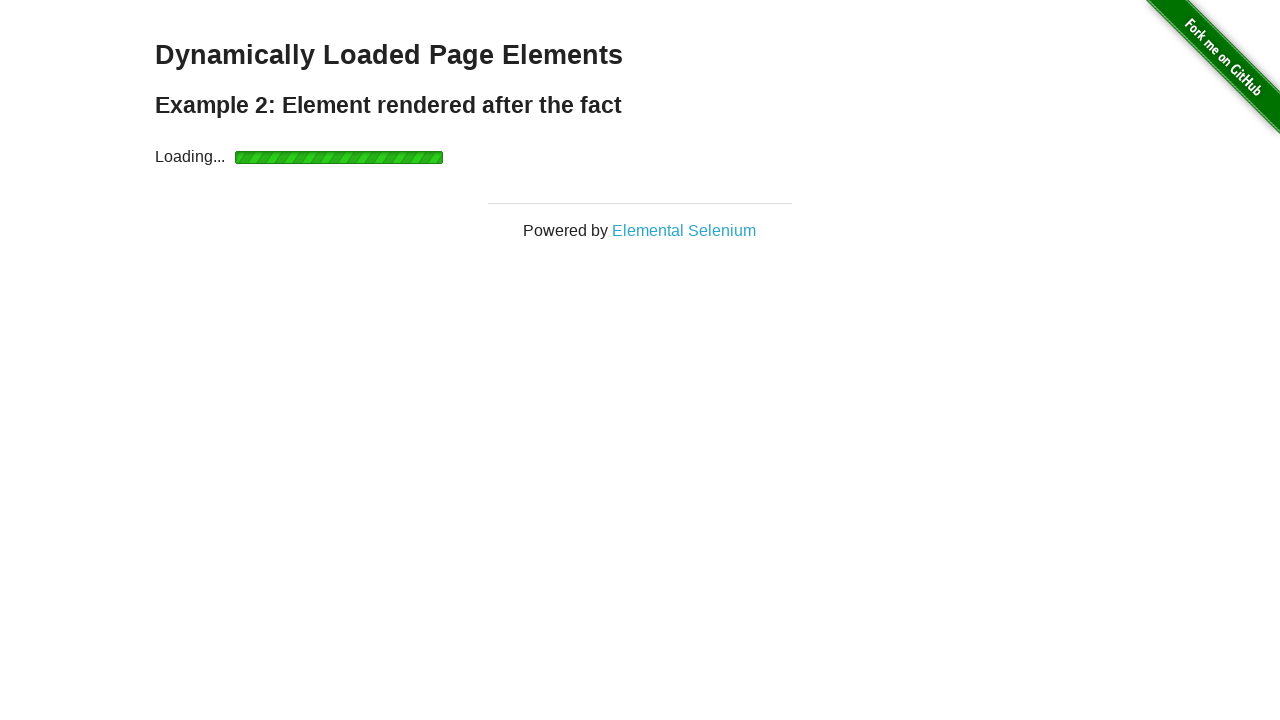

Waited for 'Hello World!' text to appear after loading bar disappeared
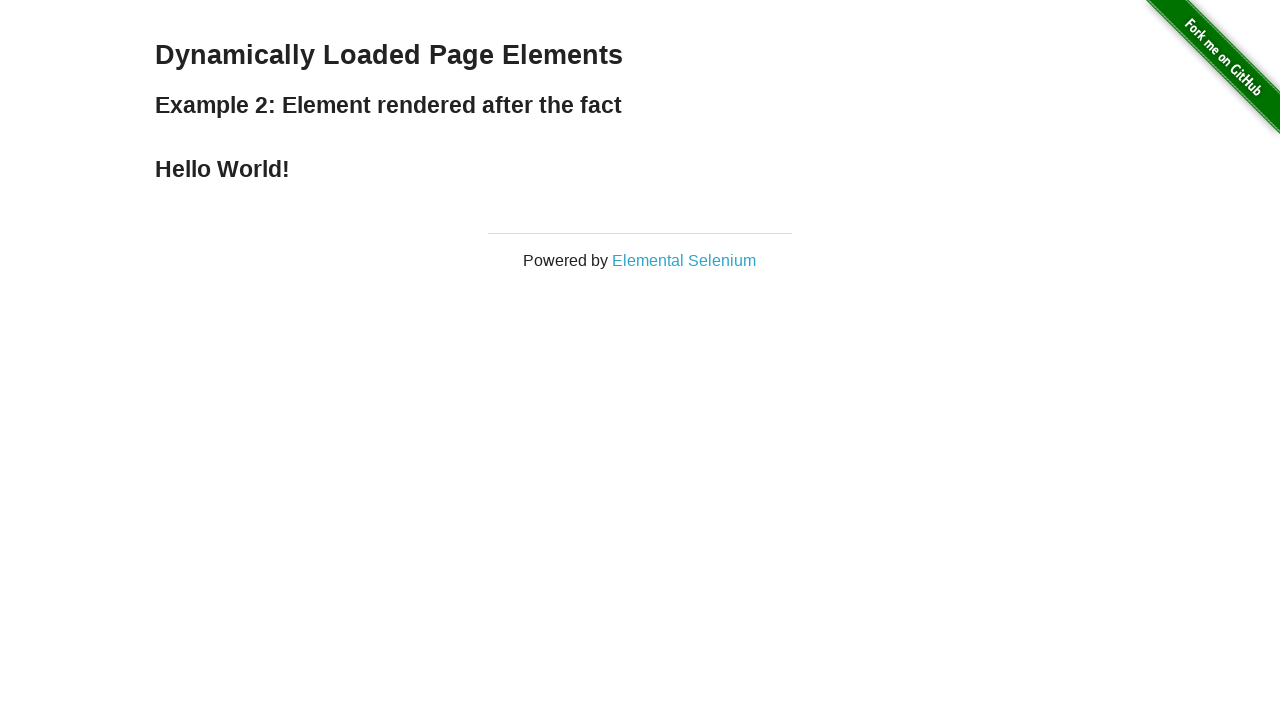

Verified 'Hello World!' text is present in finish element
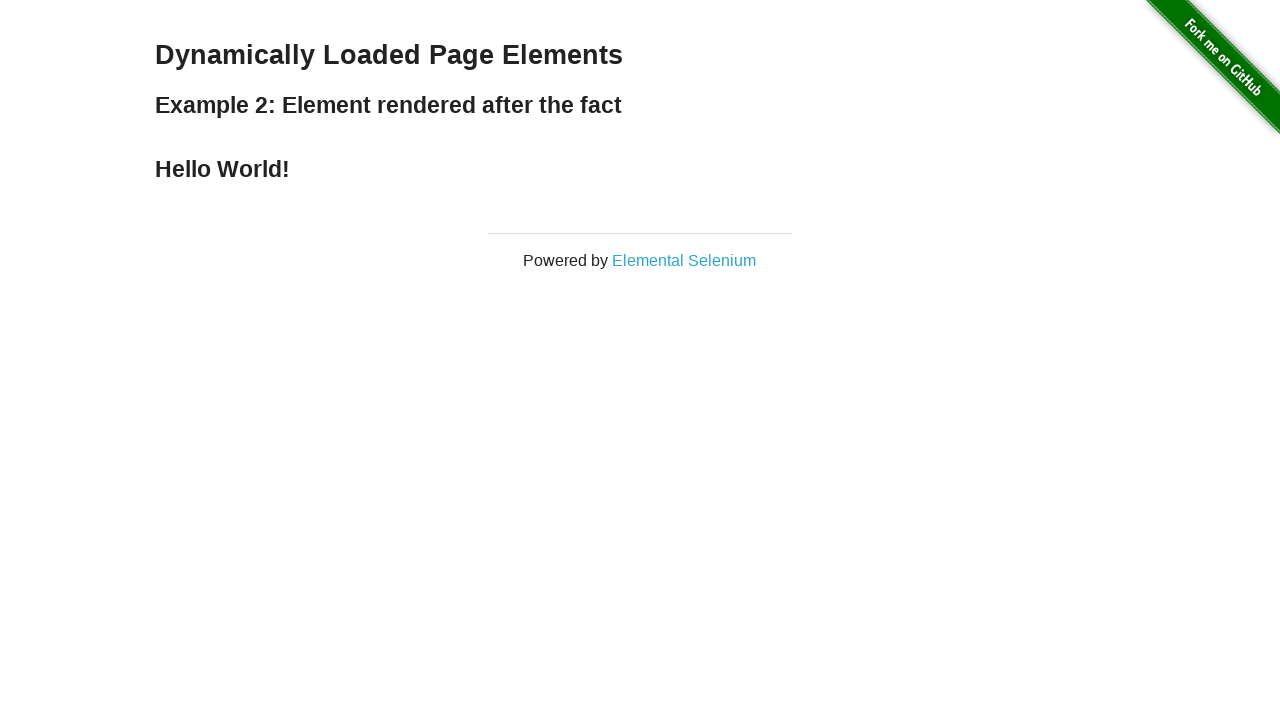

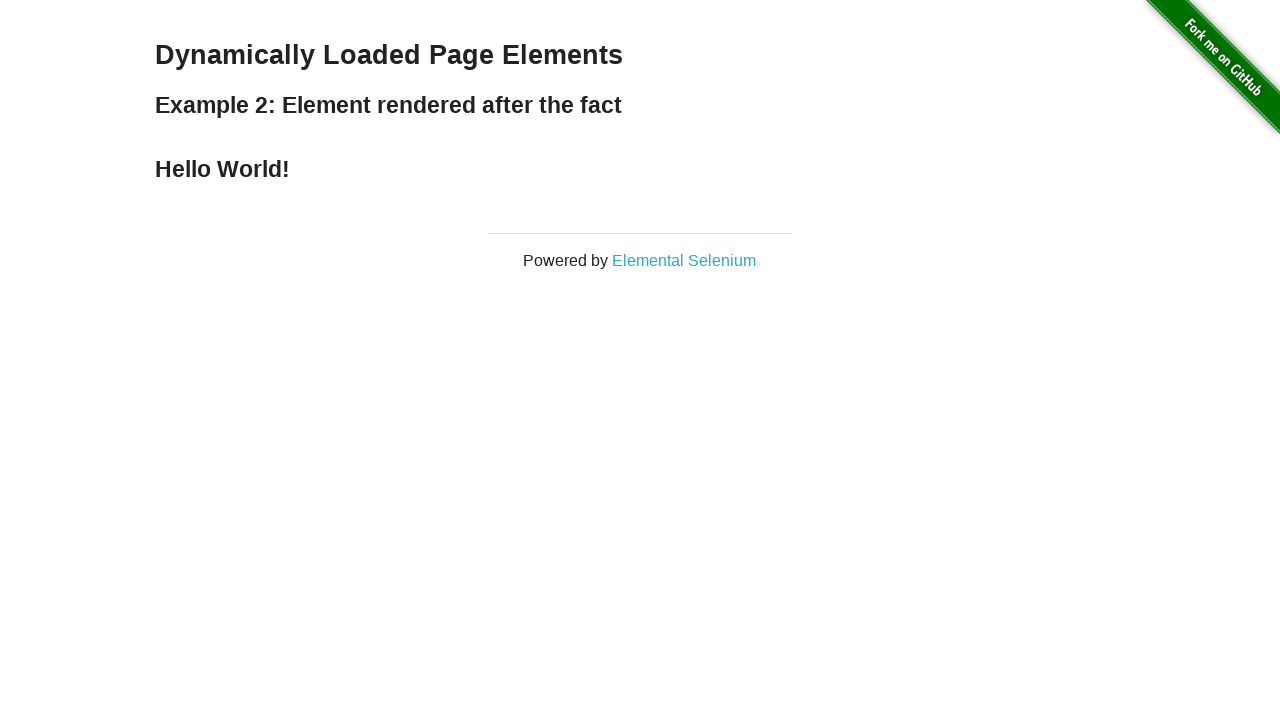